Tests Ajio's search and filter functionality by searching for bags, applying gender and category filters to view fashion bags for men

Starting URL: https://www.ajio.com/

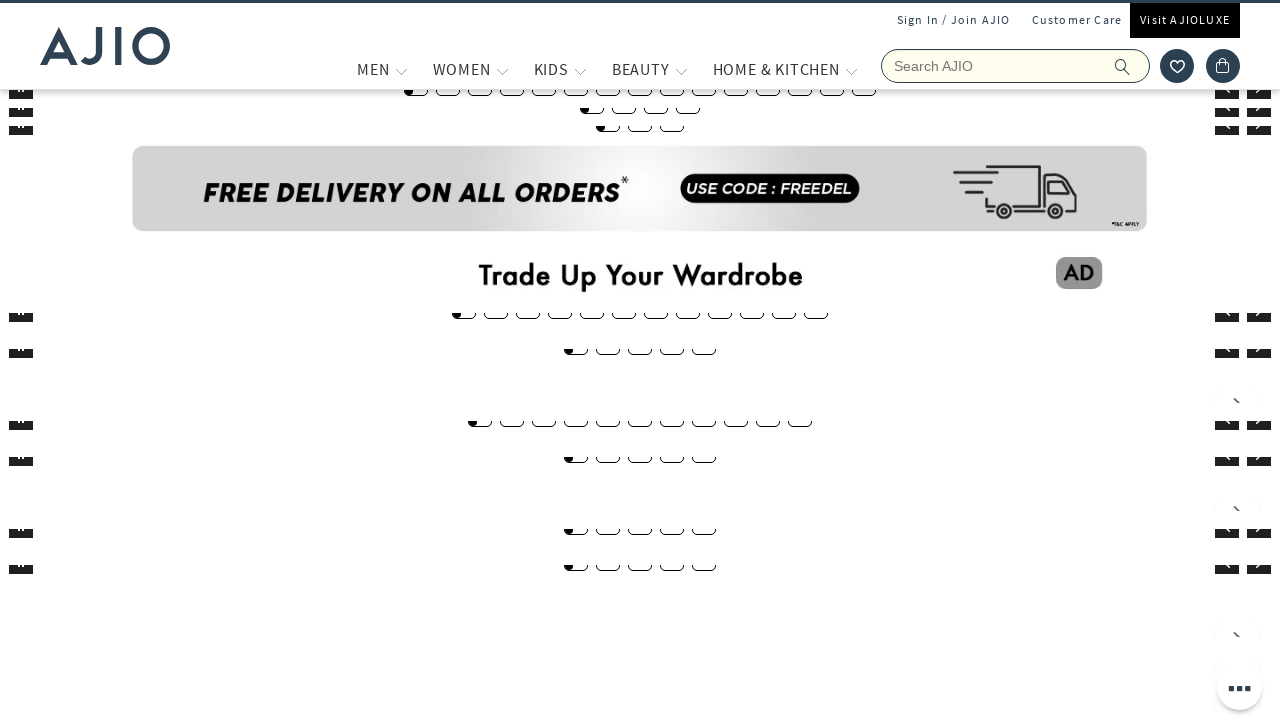

Filled search field with 'bags' on input.react-autosuggest__input.react-autosuggest__input--open
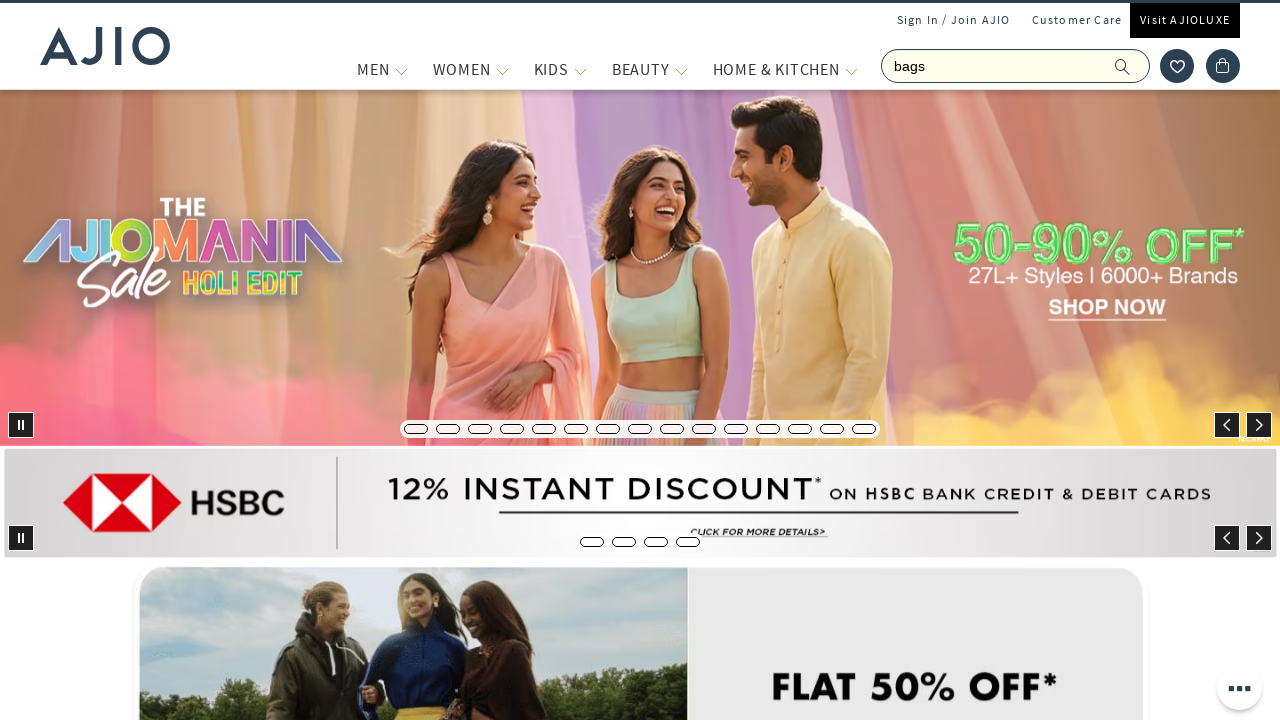

Clicked search button to search for bags at (1123, 66) on span.ic-search
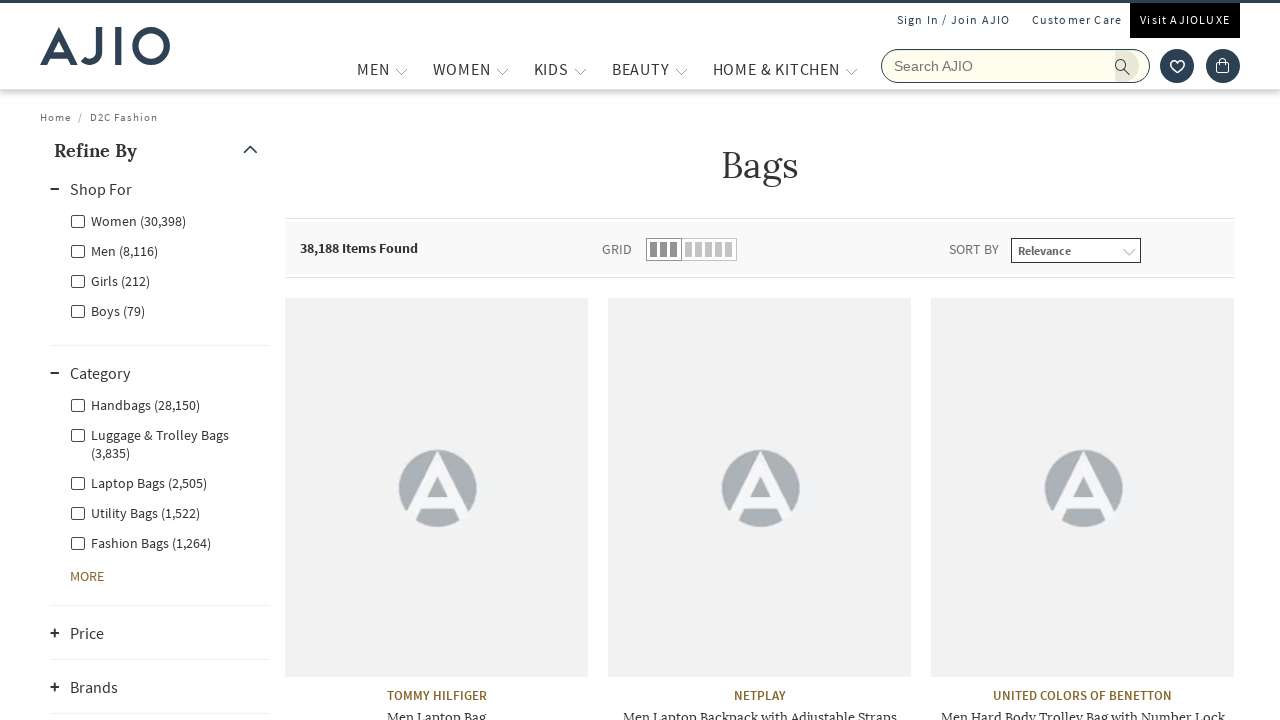

Waited for search results to load
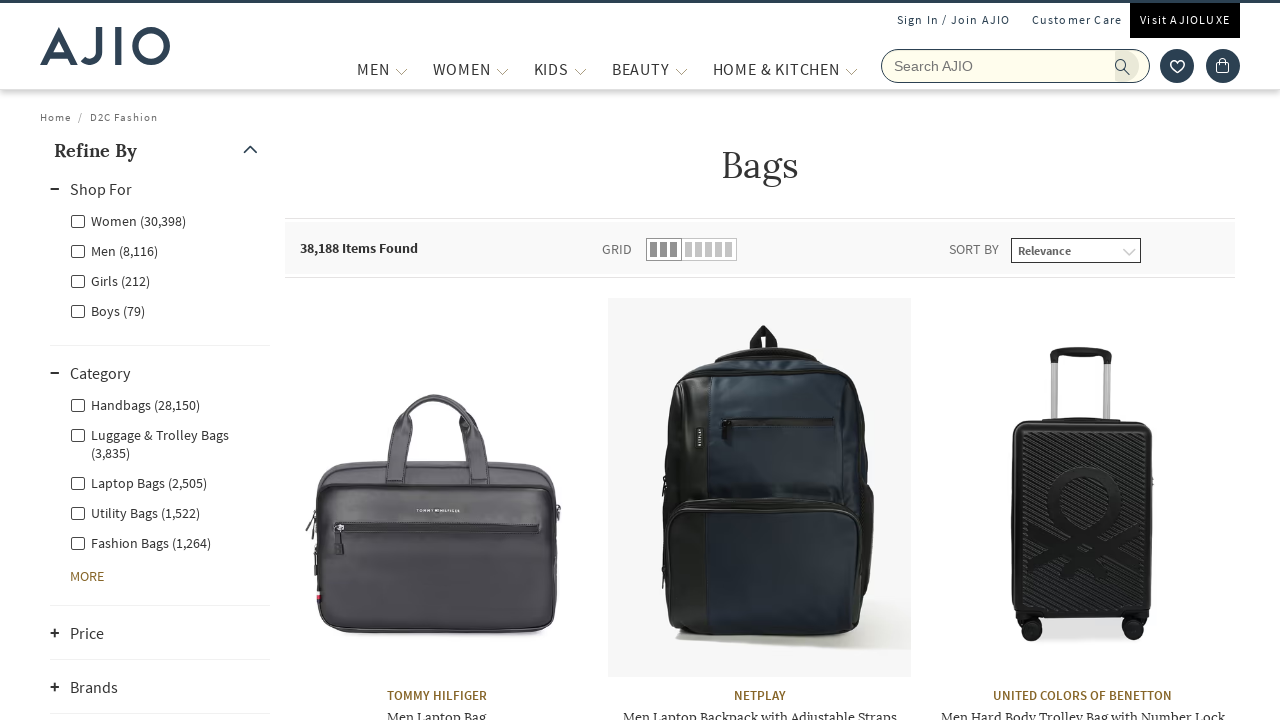

Applied Men gender filter at (114, 250) on xpath=//label[contains(text(),'Men')]
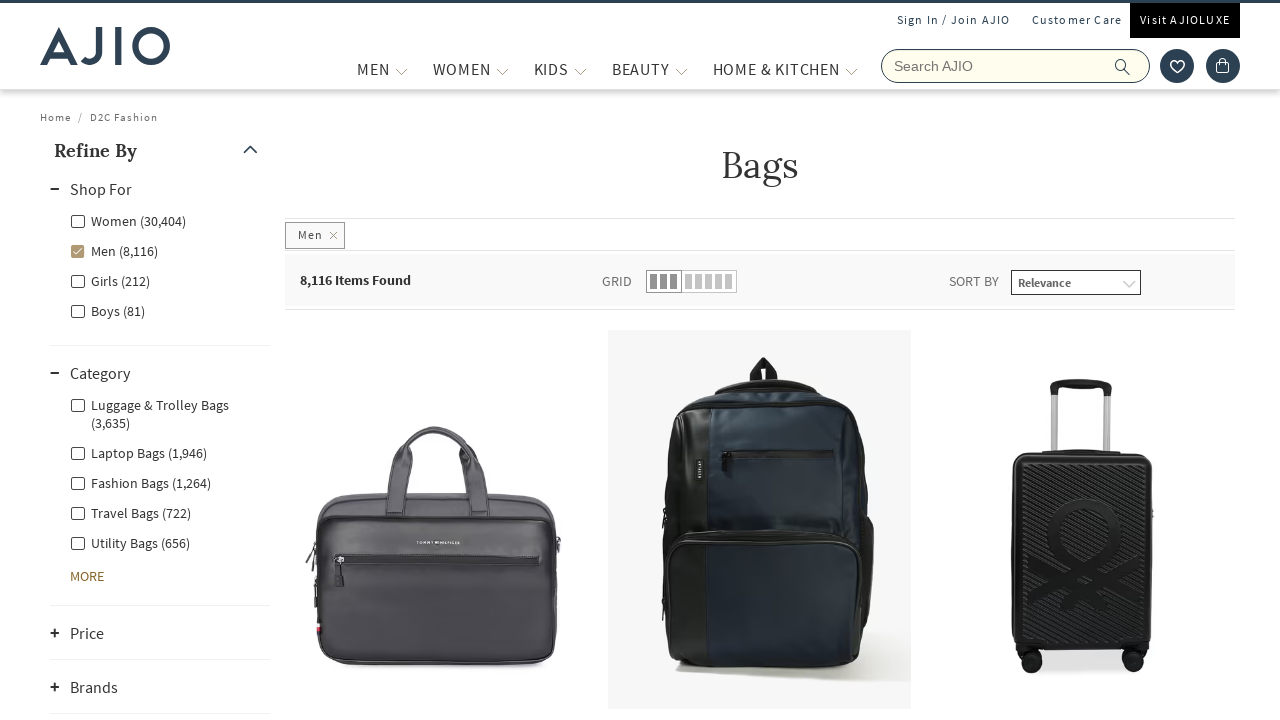

Applied Fashion Bags category filter at (140, 482) on xpath=//label[contains(text(),'Fashion Bags')]
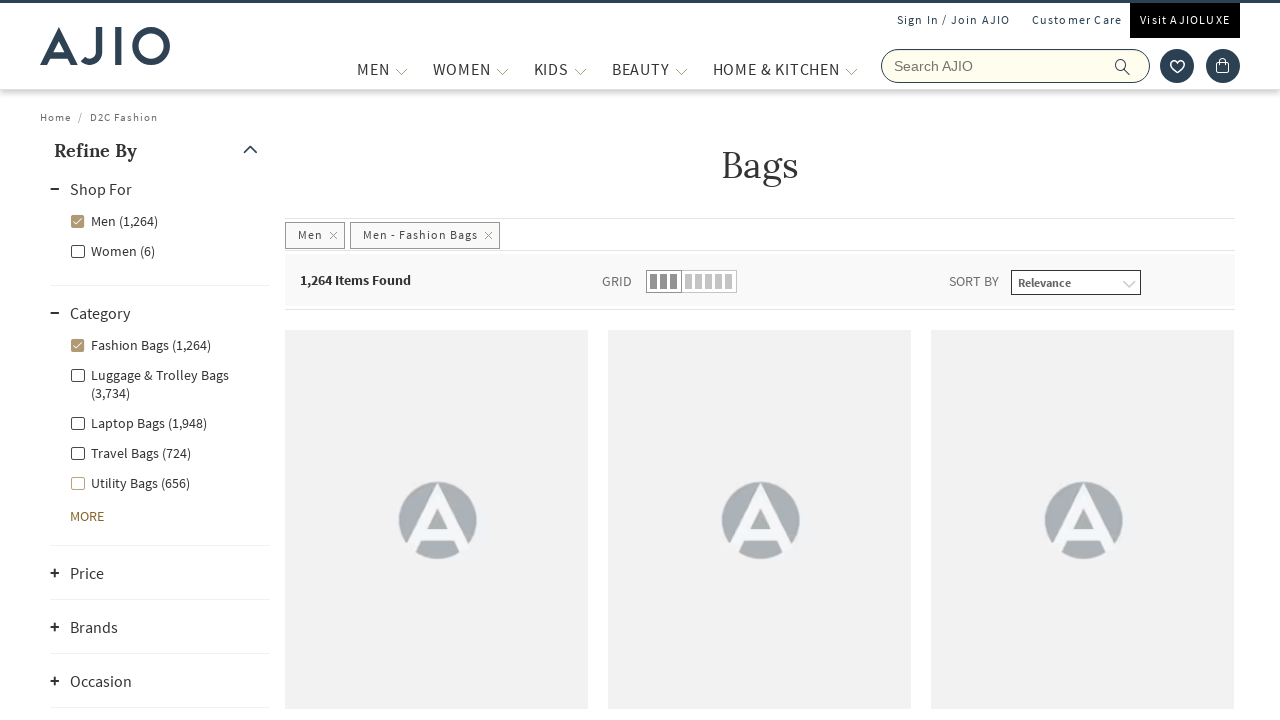

Filtered results loaded
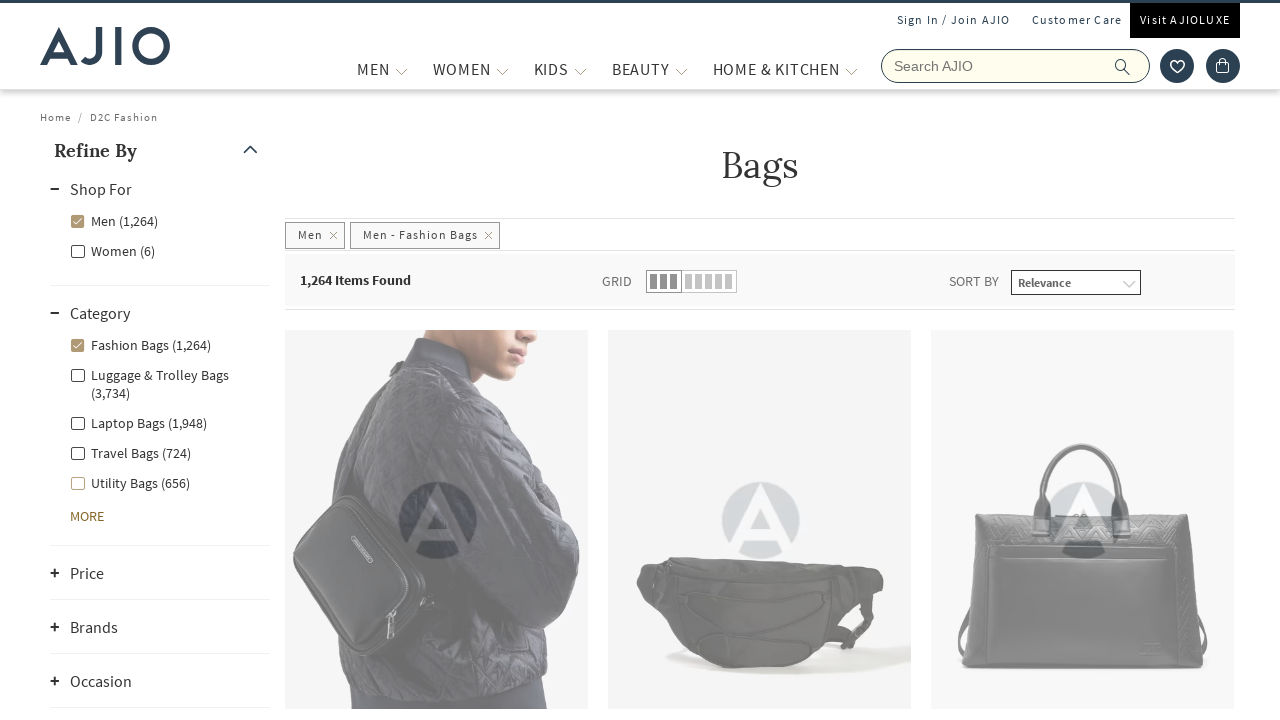

Verified brands section is displayed
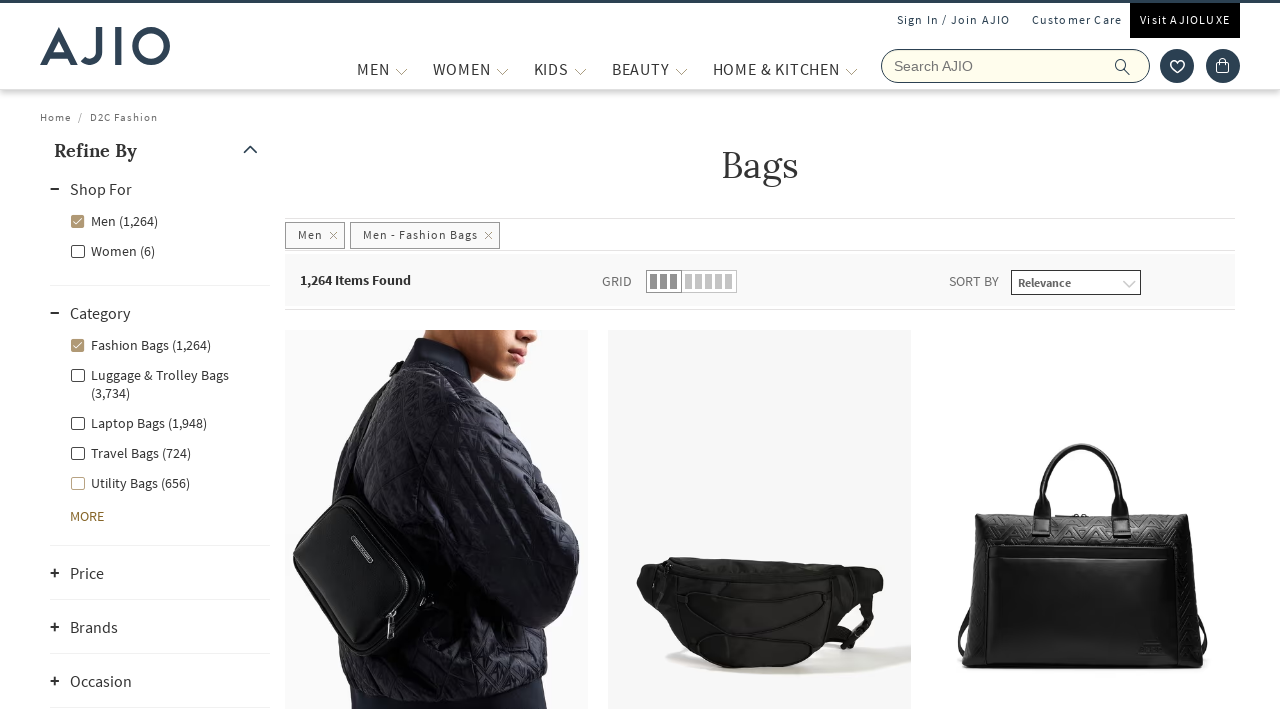

Verified bags are displayed in results
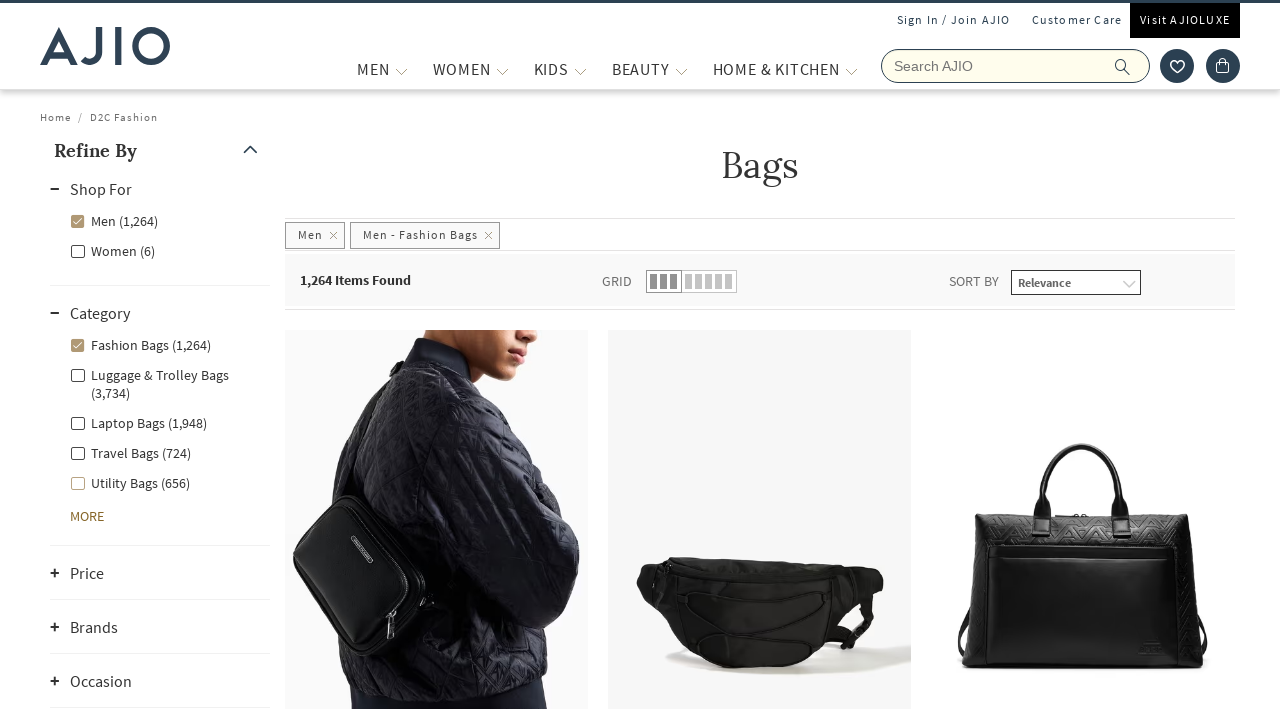

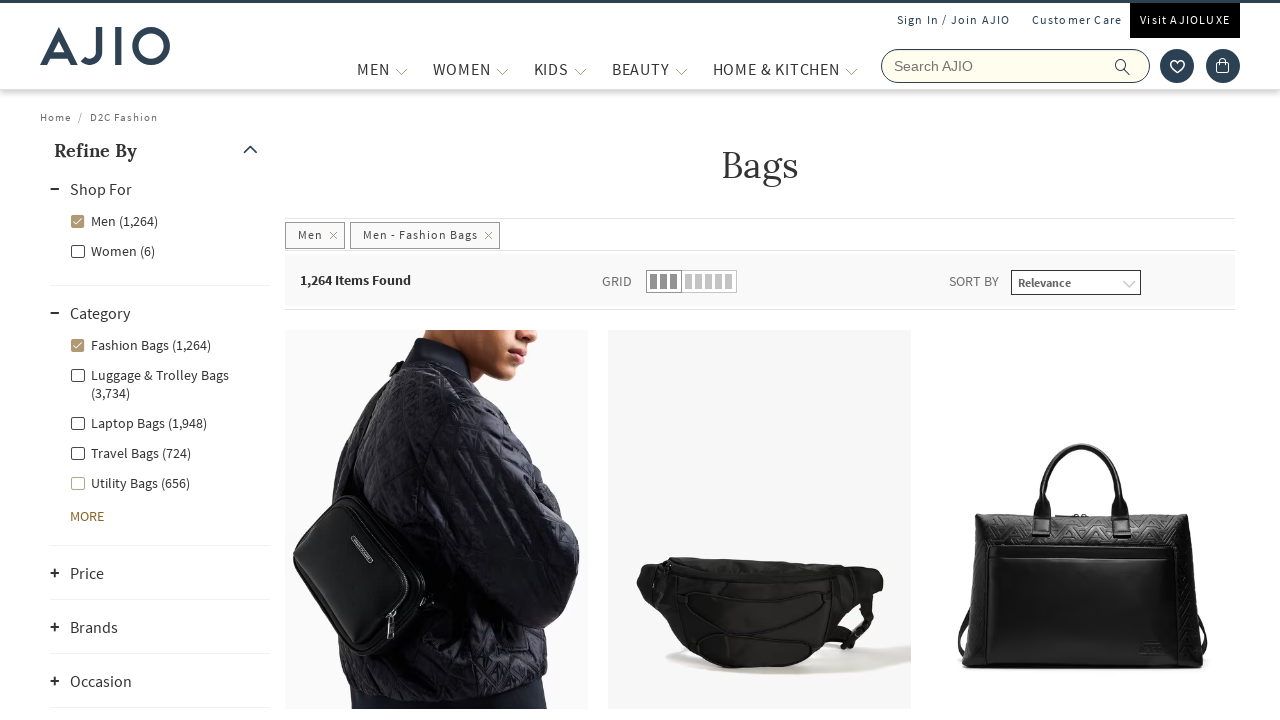